Tests multi-select dropdown functionality by selecting and deselecting various options using different methods (value, text, index)

Starting URL: https://letcode.in/dropdowns

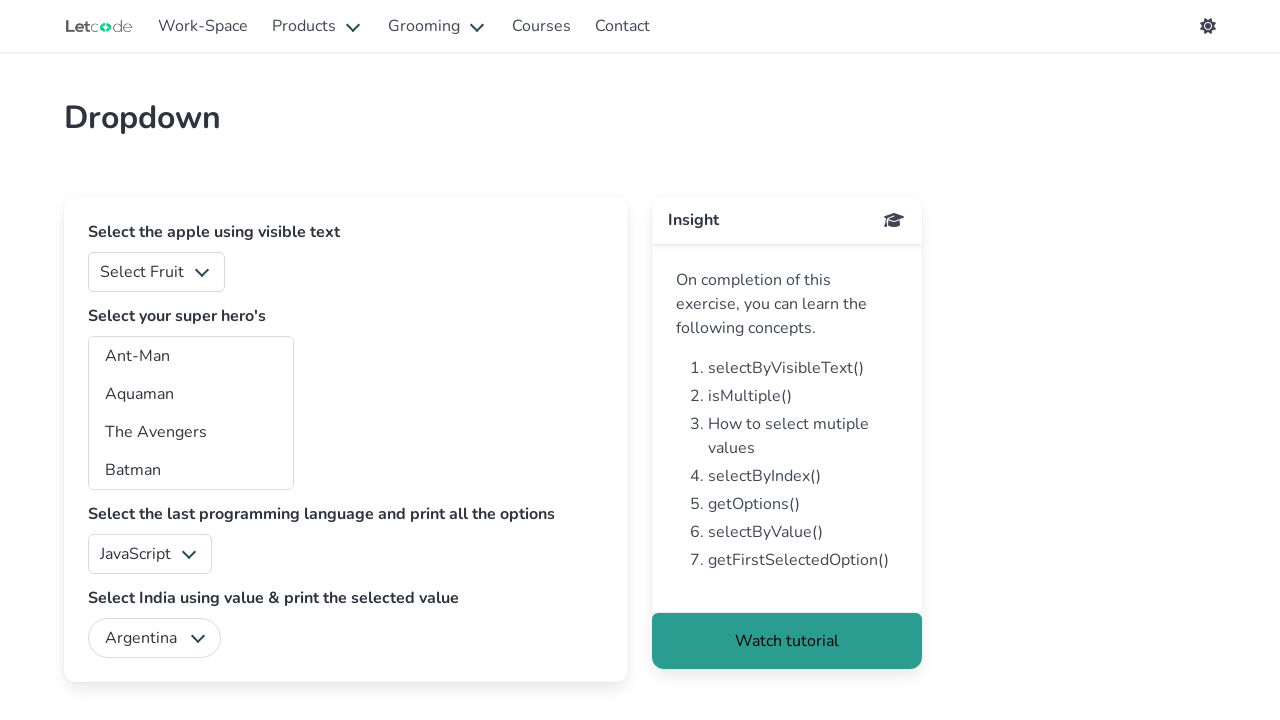

Located multi-select dropdown element with id 'superheros'
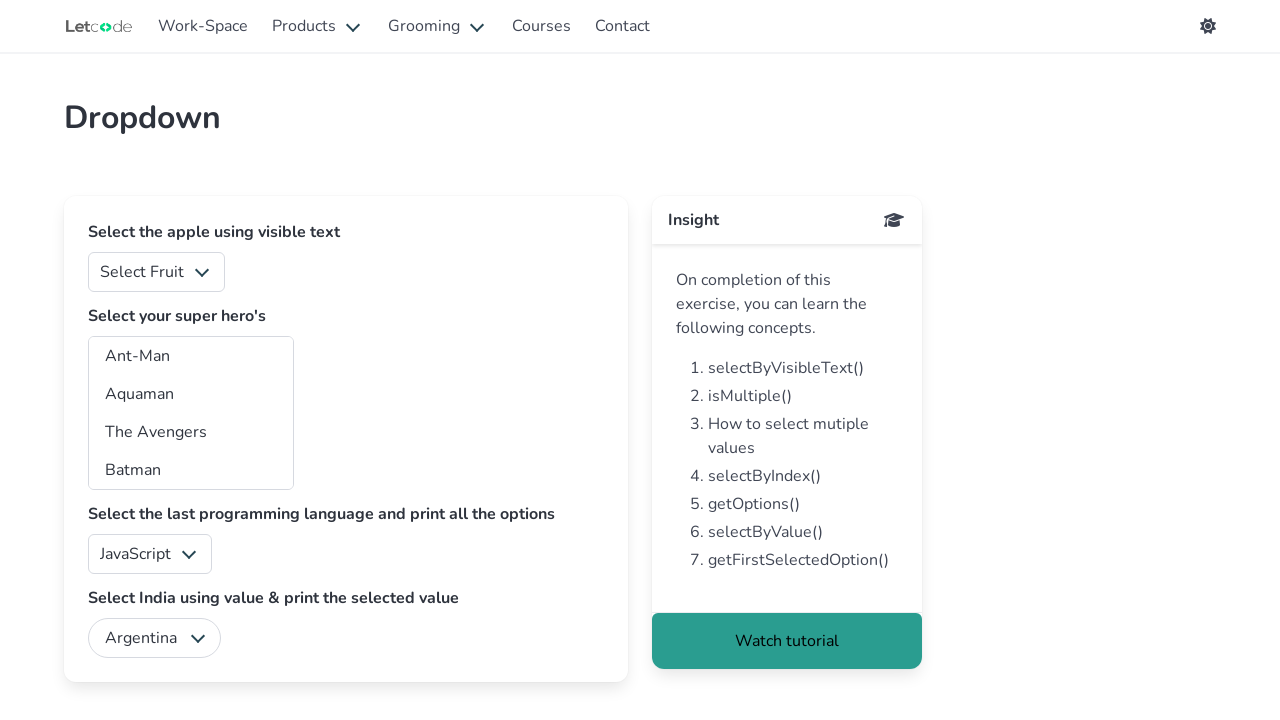

Selected option by value 'aq' on select#superheros
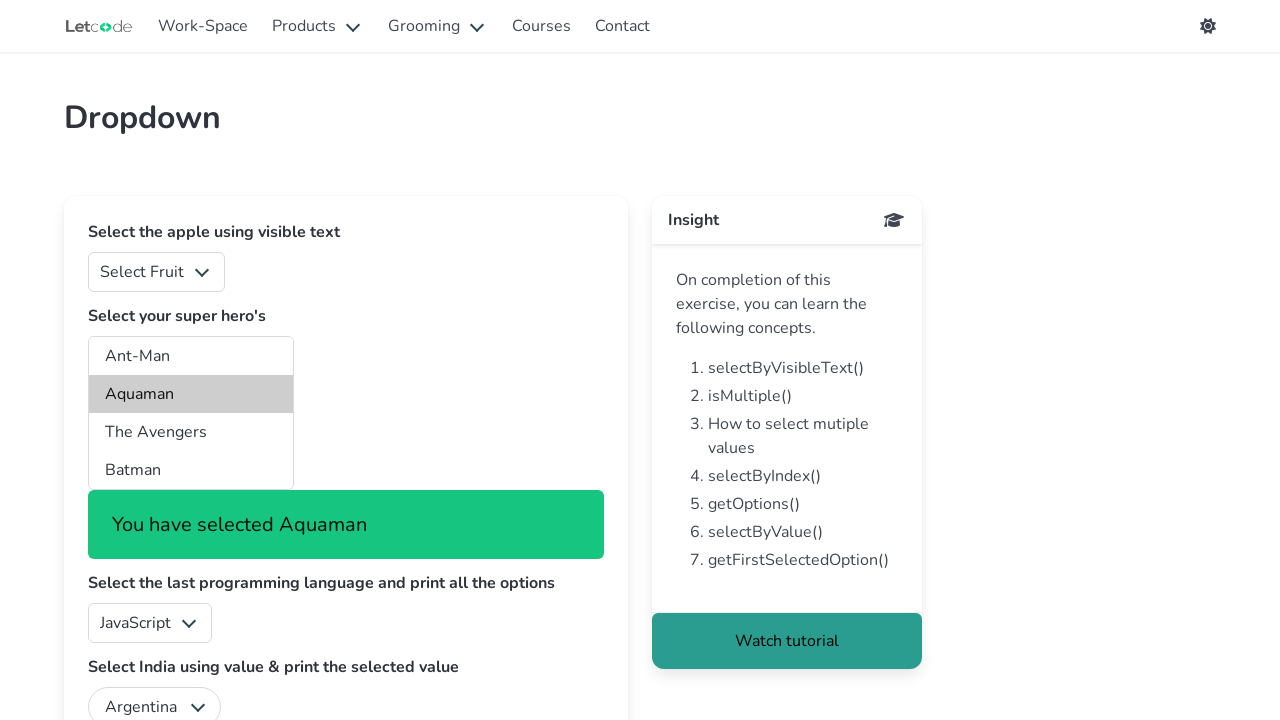

Selected option by visible text 'The Avengers' on select#superheros
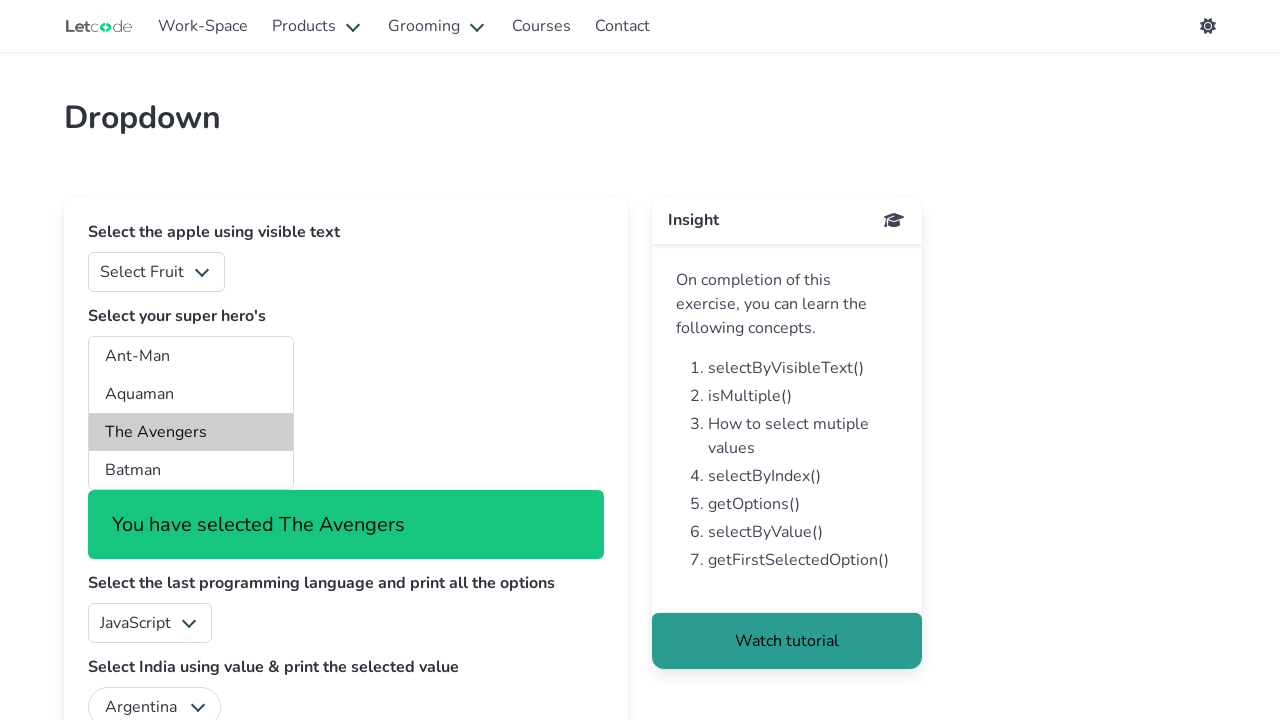

Retrieved all option elements from dropdown
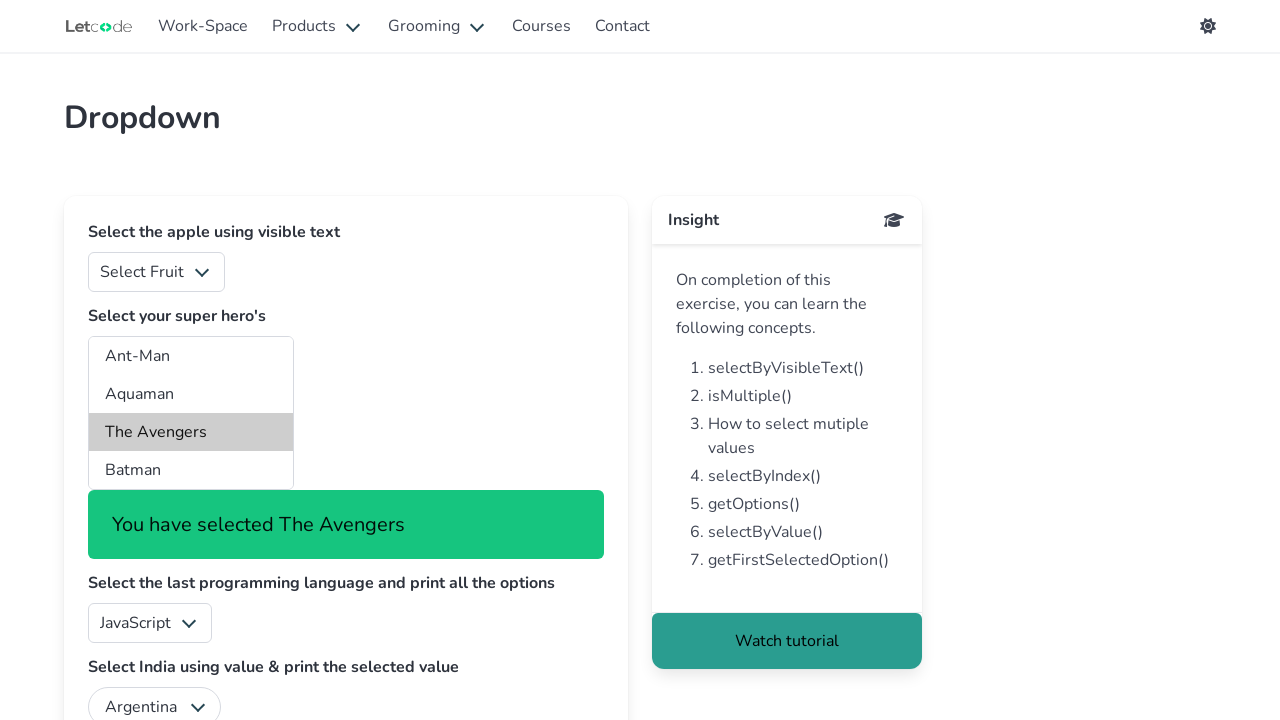

Selected option at index 8 on select#superheros
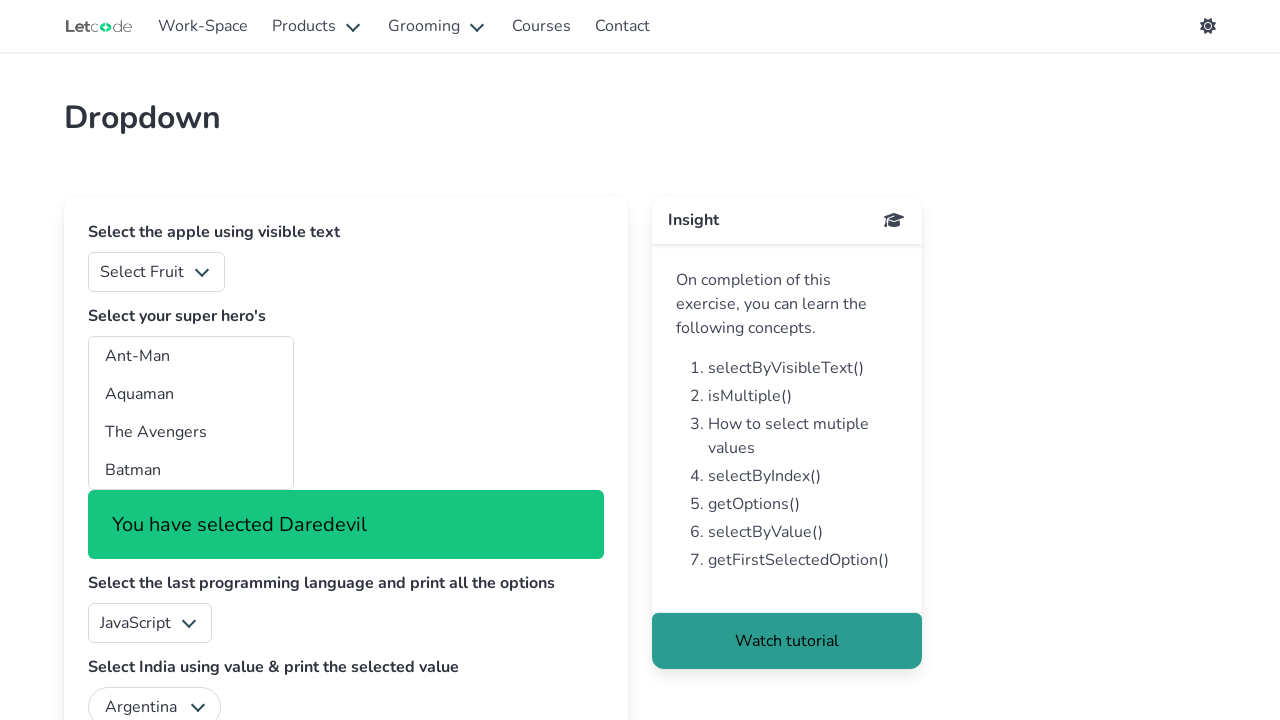

Selected option at index 3 on select#superheros
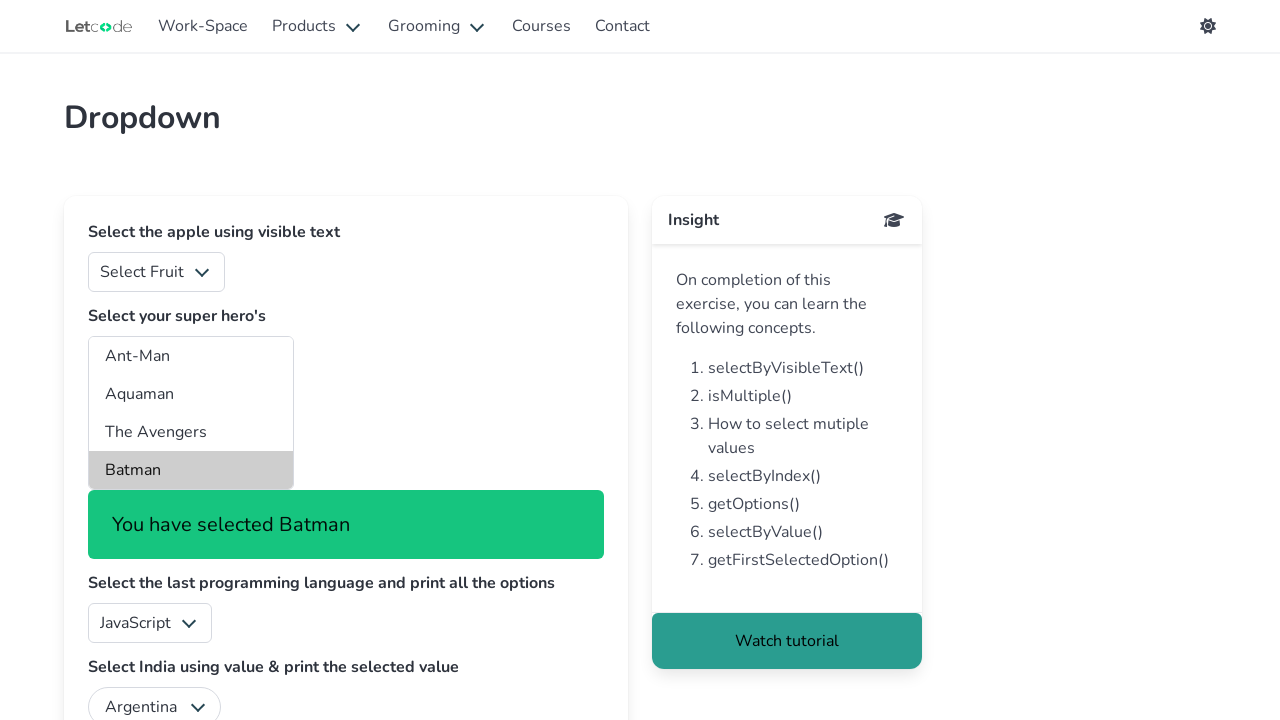

Selected option at index 7 on select#superheros
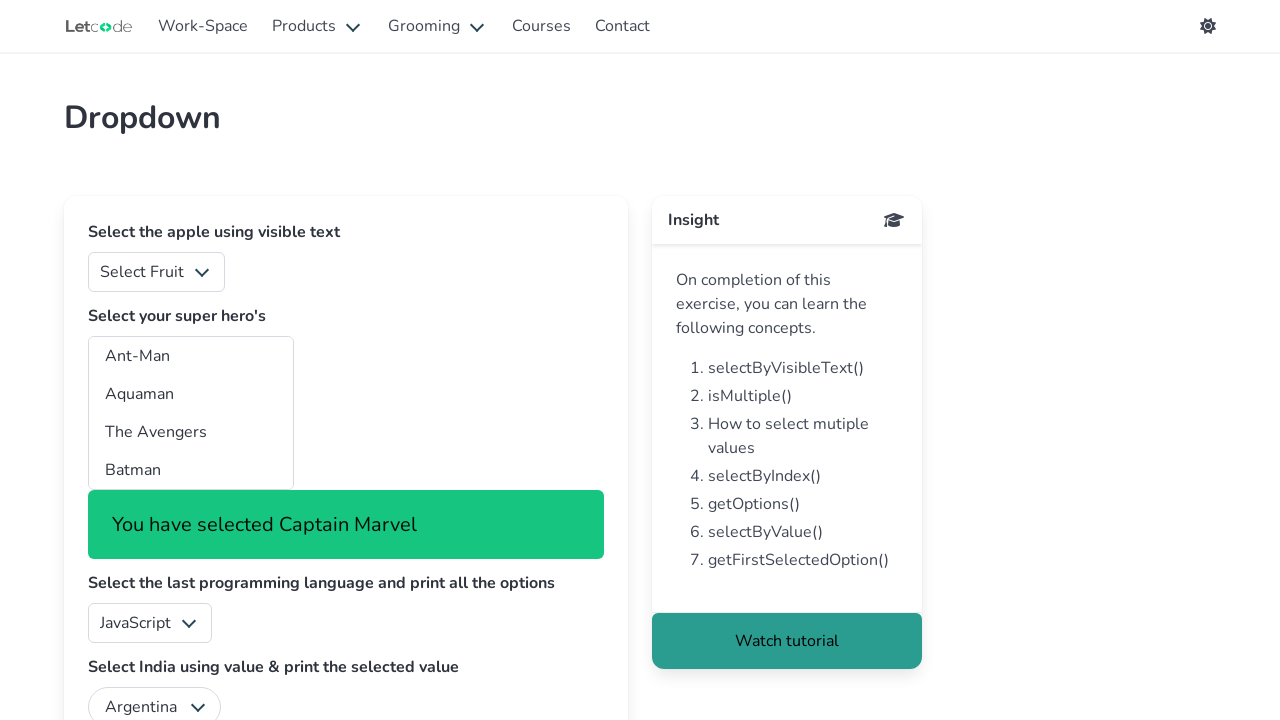

Built list of selected values, excluding option at index 2
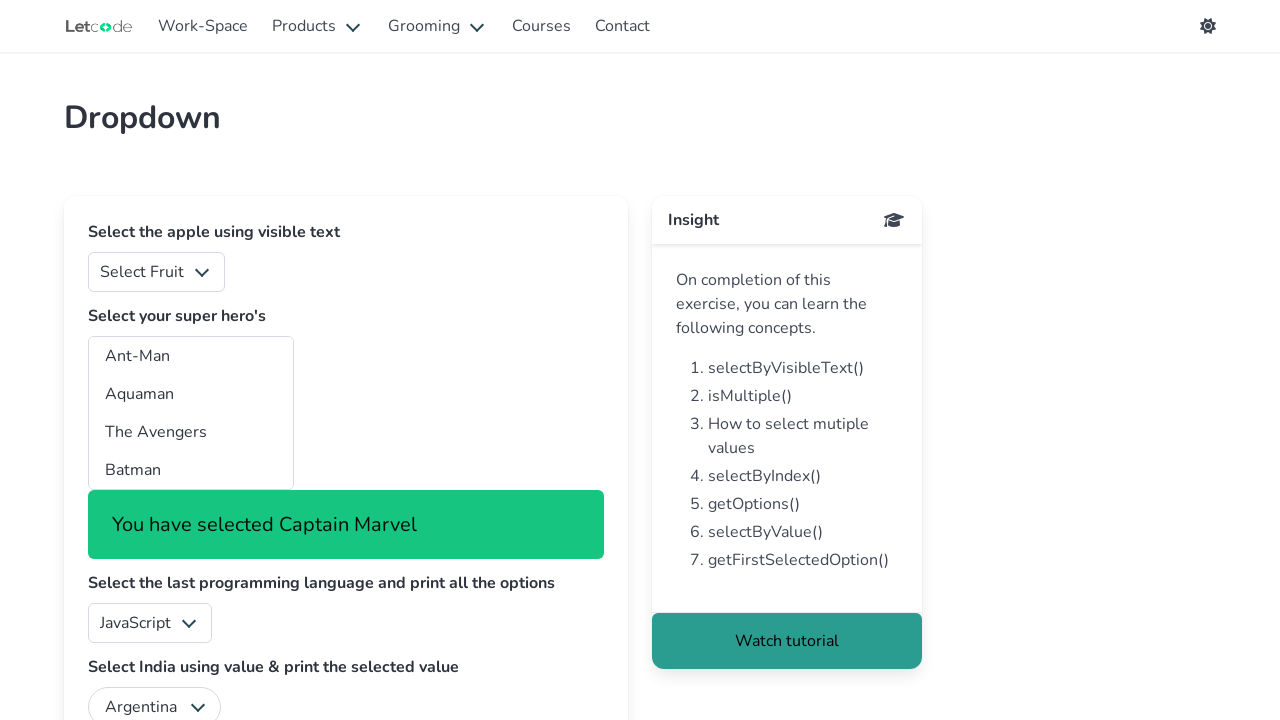

Deselected option at index 2 by re-selecting remaining options on select#superheros
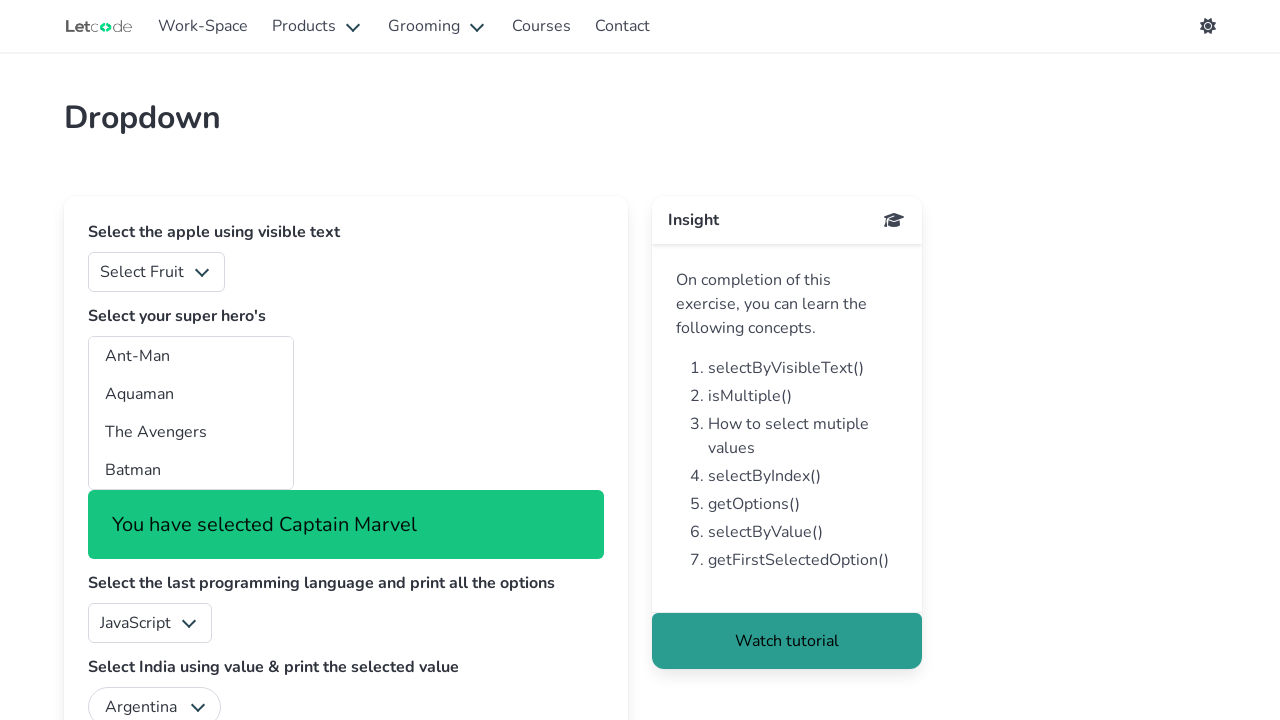

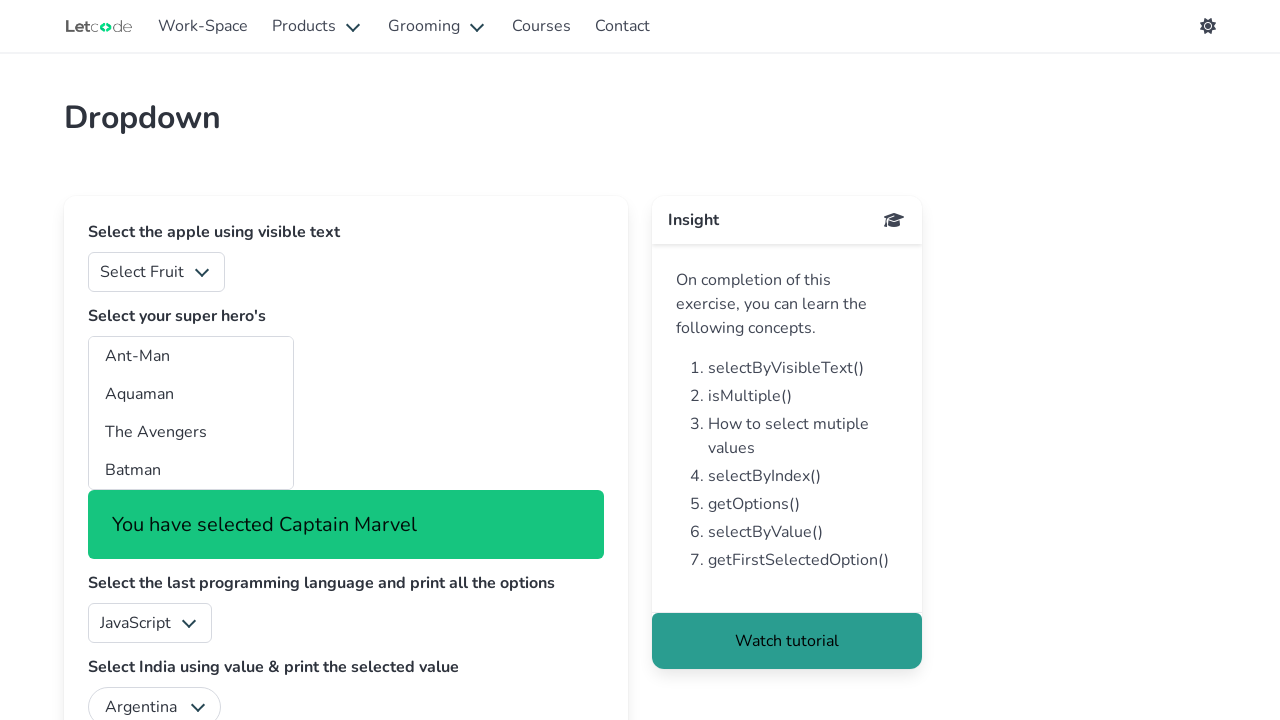